Tests the search/filter functionality on an offers page by entering "Rice" in the search field and verifying that all displayed items contain "Rice" in their name

Starting URL: https://rahulshettyacademy.com/seleniumPractise/#/offers

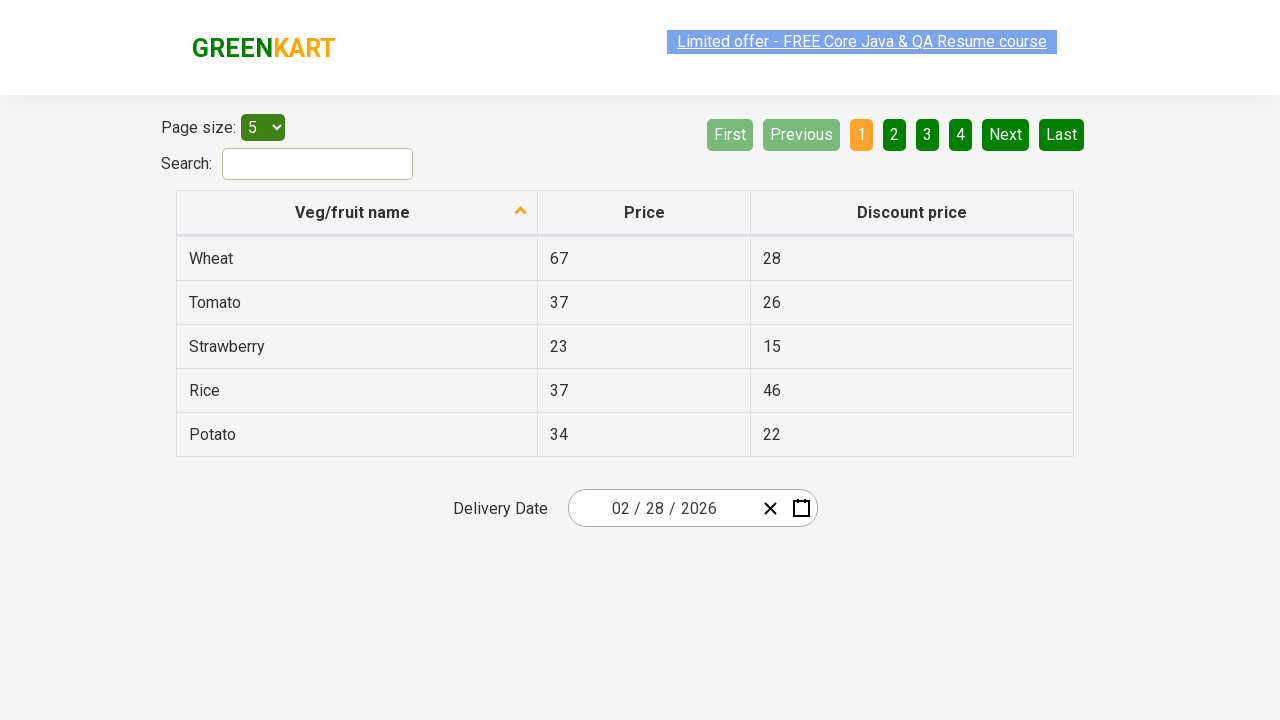

Filled search field with 'Rice' on #search-field
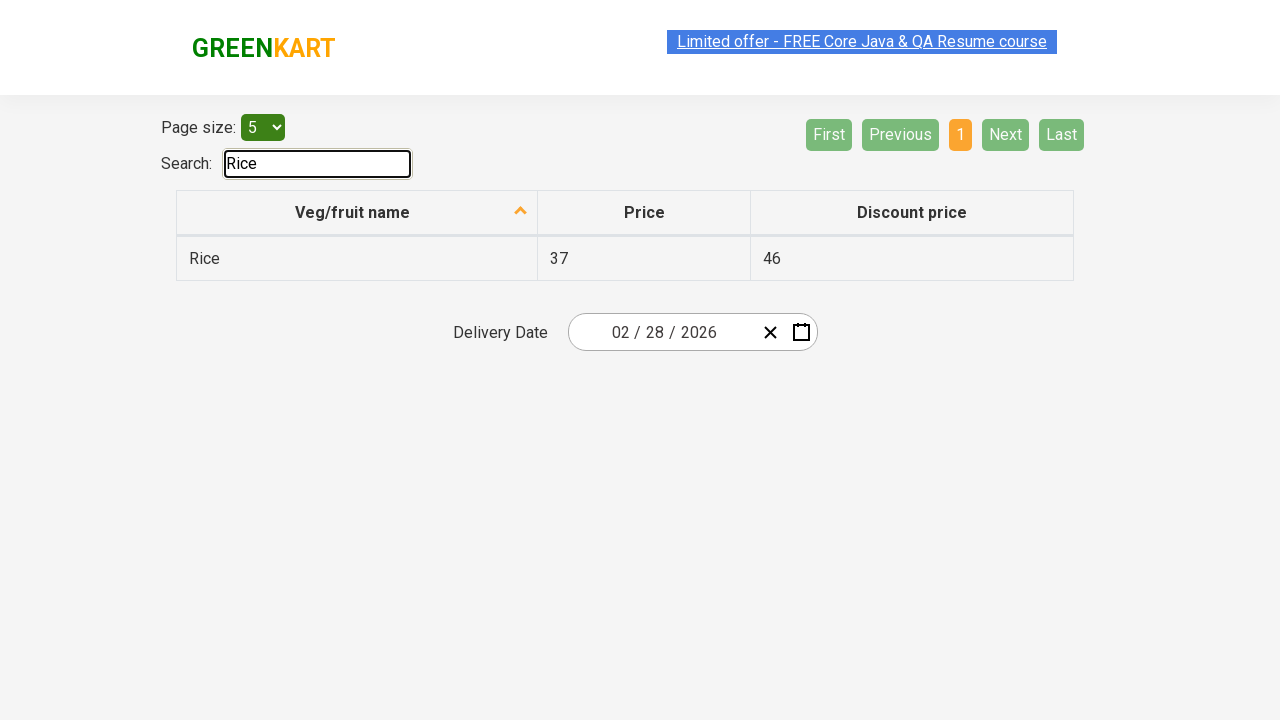

Filtered results appeared in table
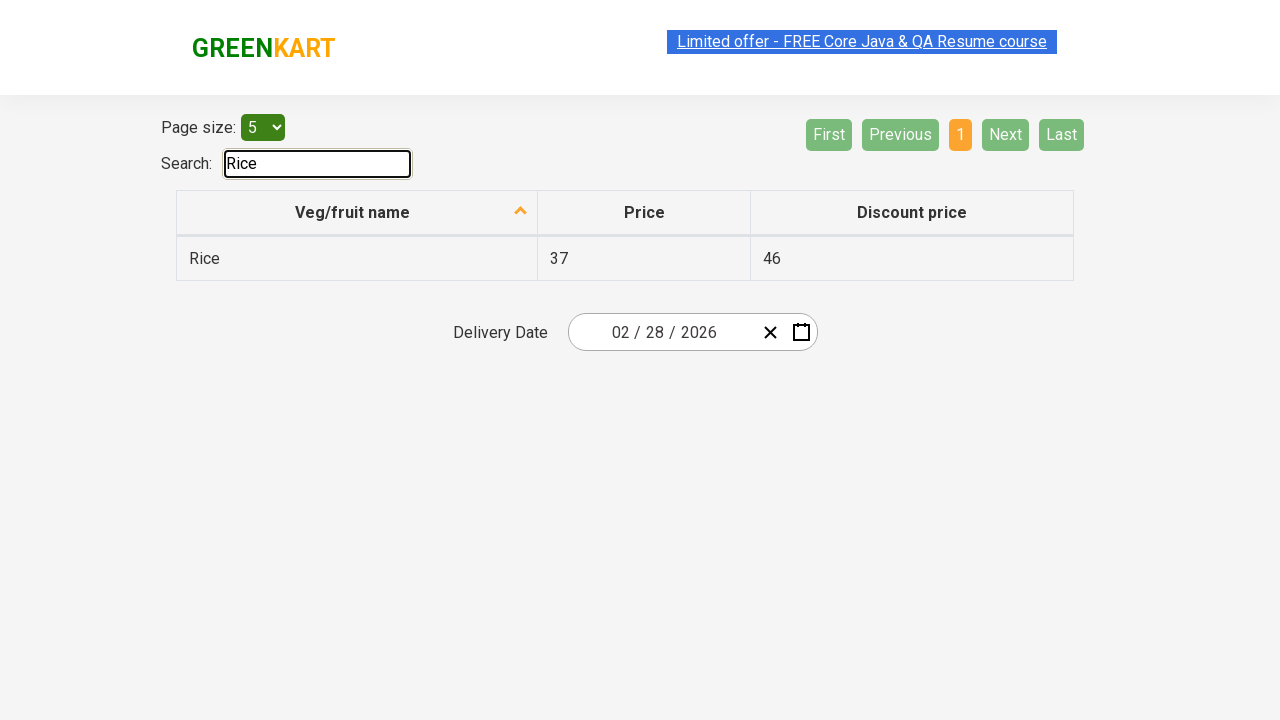

Verified that all displayed items contain 'Rice' in their name
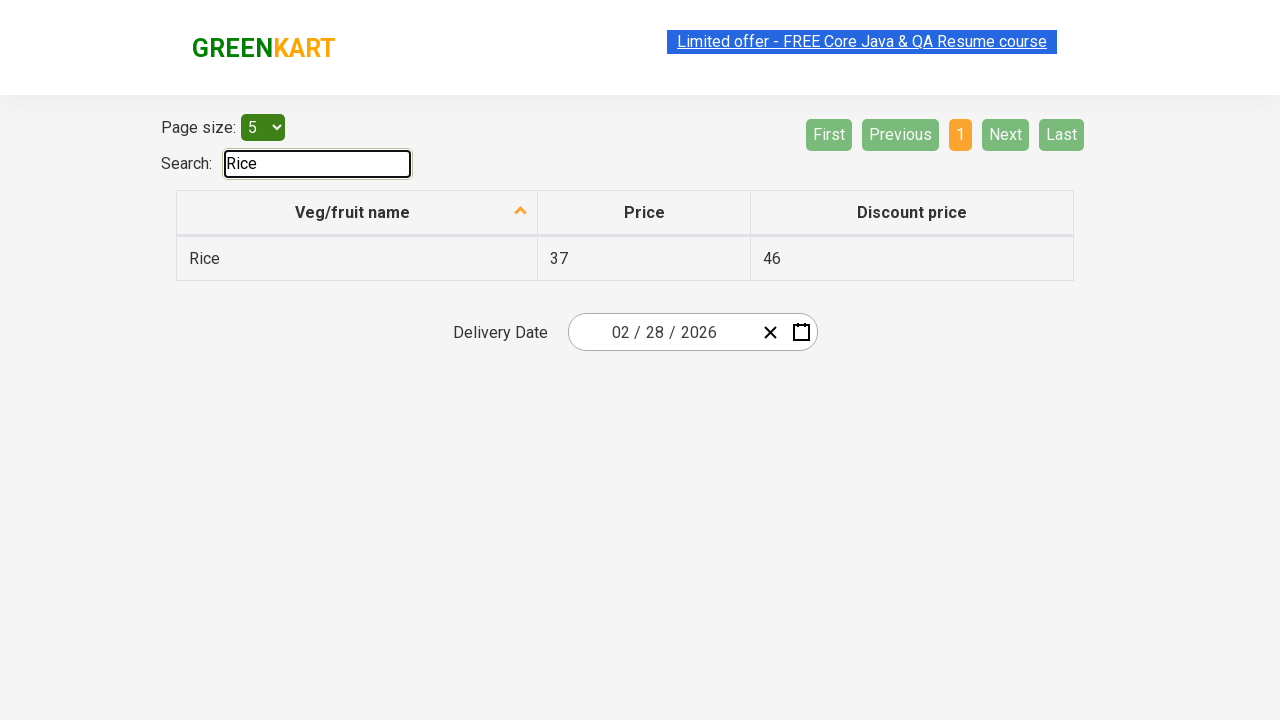

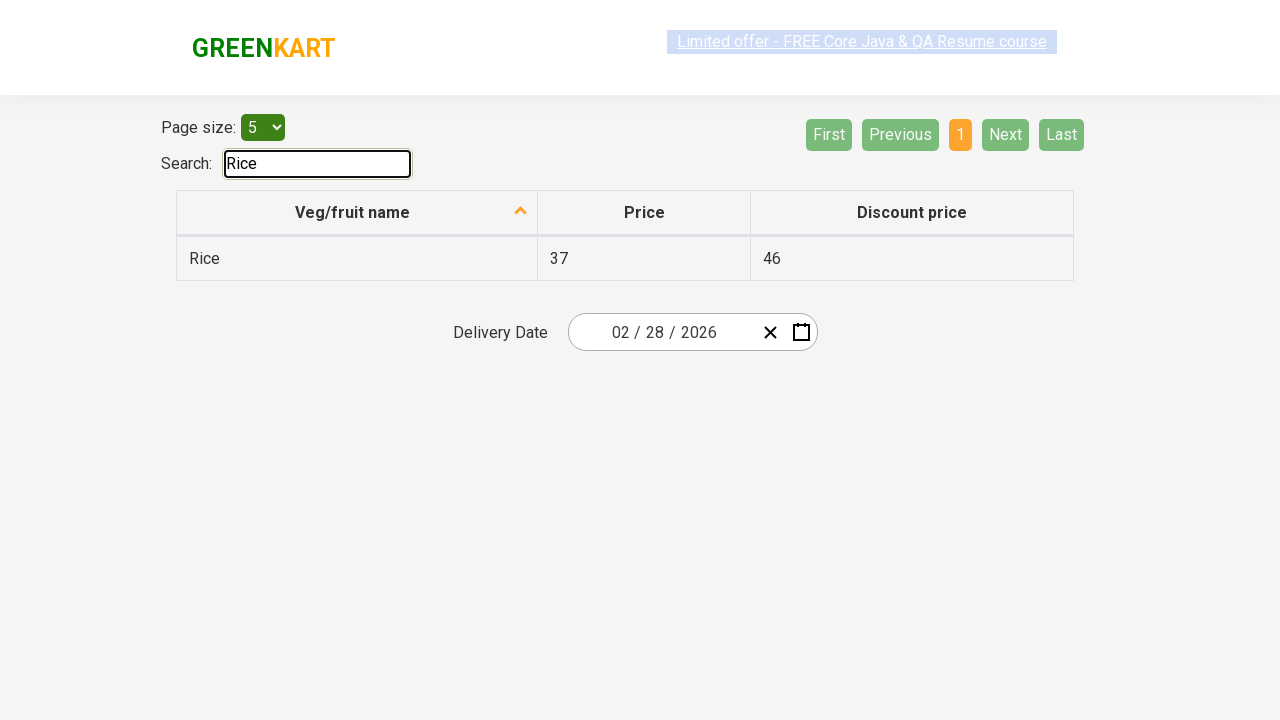